Navigates to the Exchange Traded Concepts funds page and verifies that the ETF table loads with fund data displayed in rows.

Starting URL: https://exchangetradedconcepts.com/funds

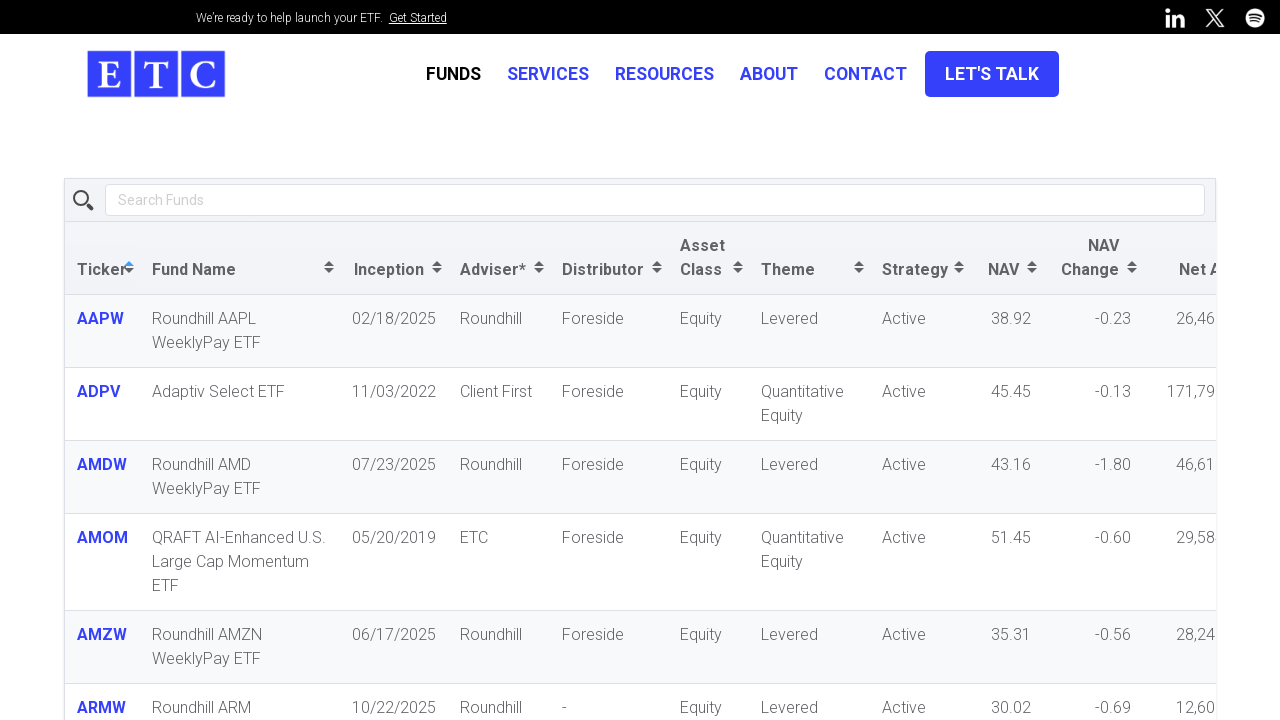

Navigated to Exchange Traded Concepts funds page
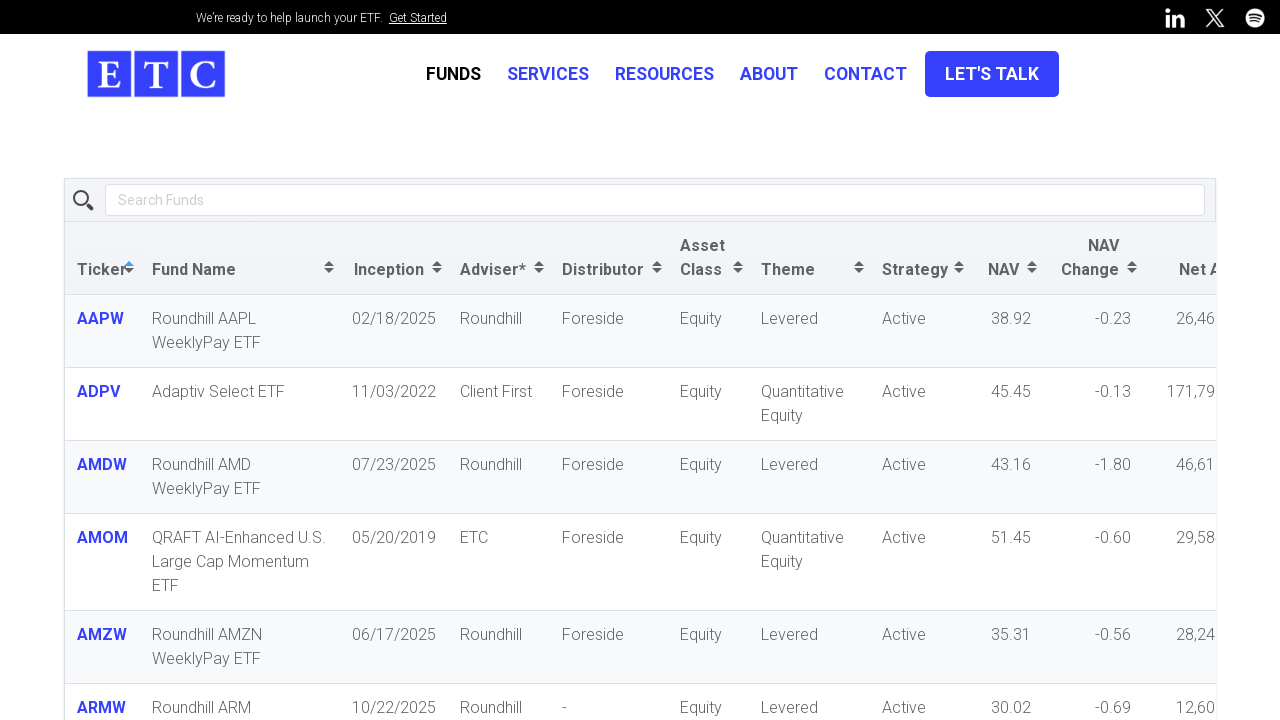

ETF table body element loaded
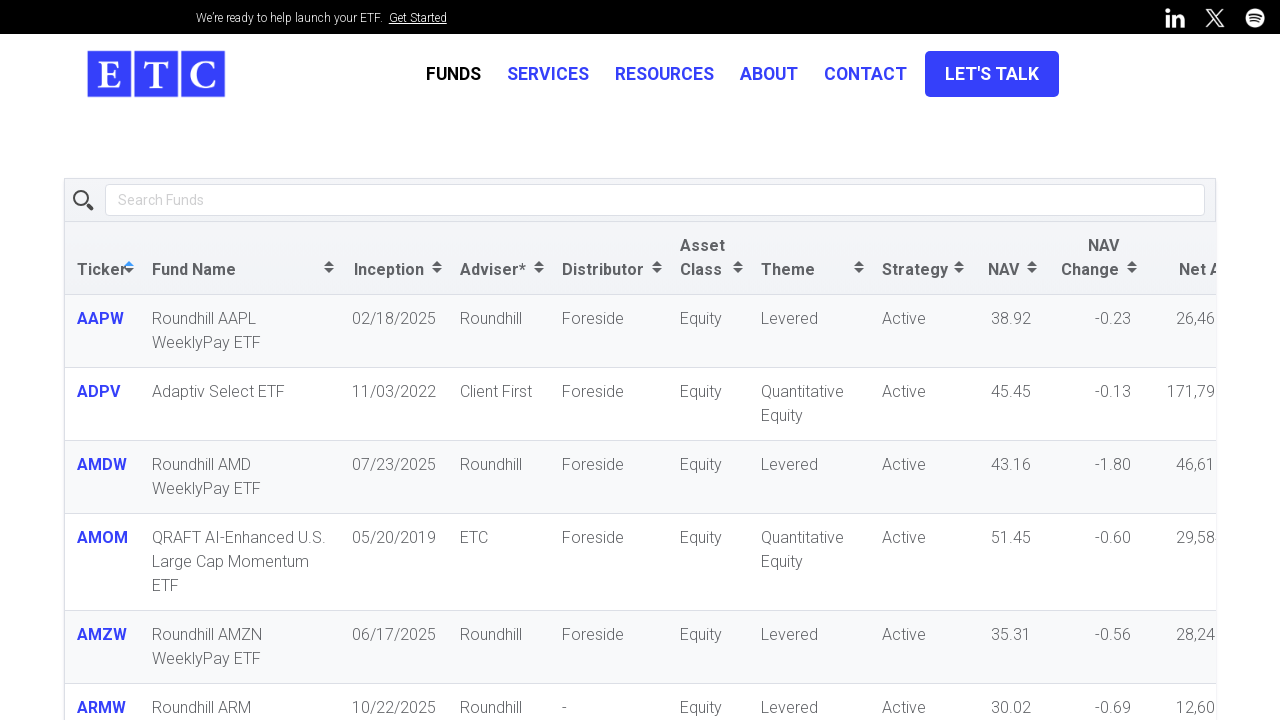

ETF table rows with fund data are displayed
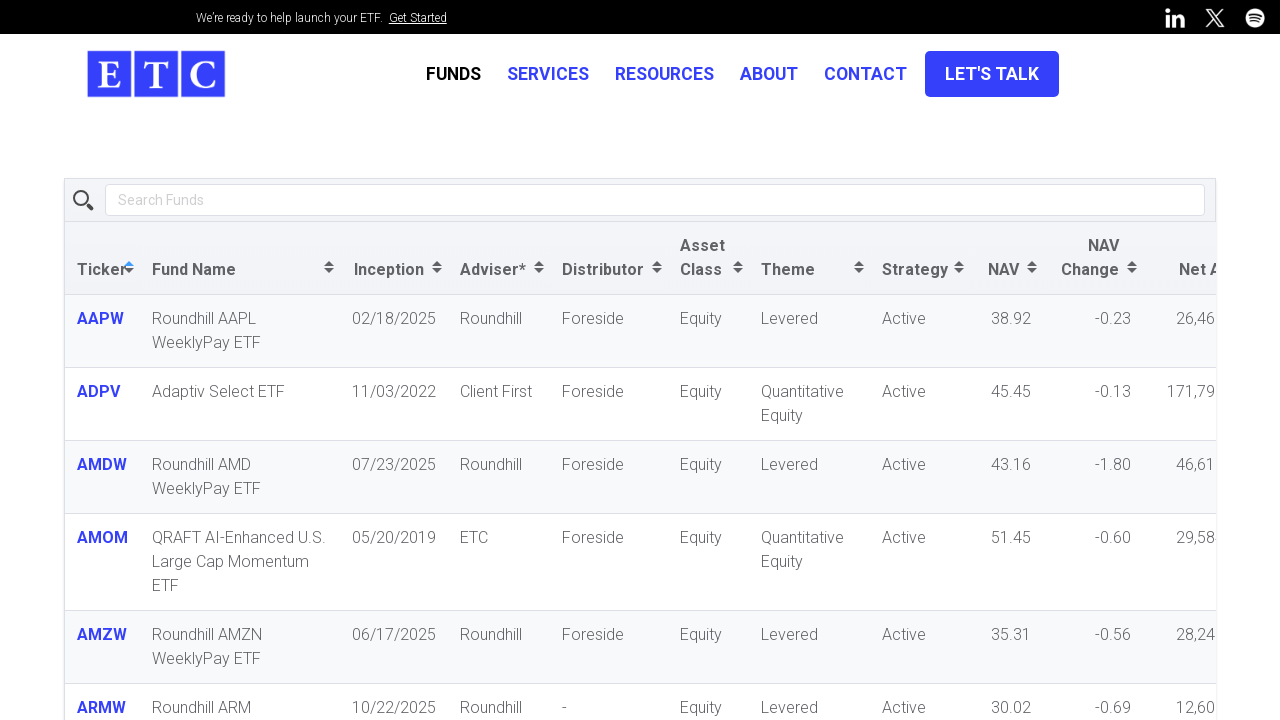

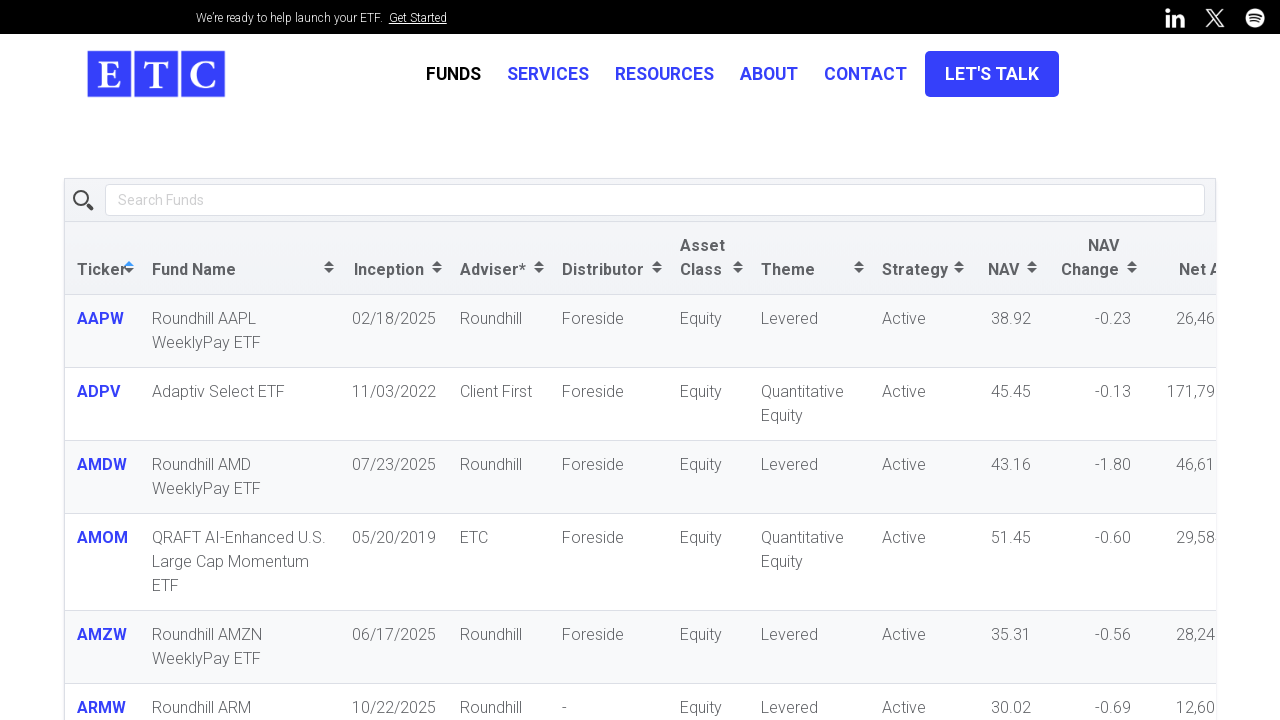